Tests the search functionality for ministers and senior officials on GOV.UK by searching for "Churchill" and verifying Sir Winston Churchill appears in results

Starting URL: https://www.gov.uk/government/people

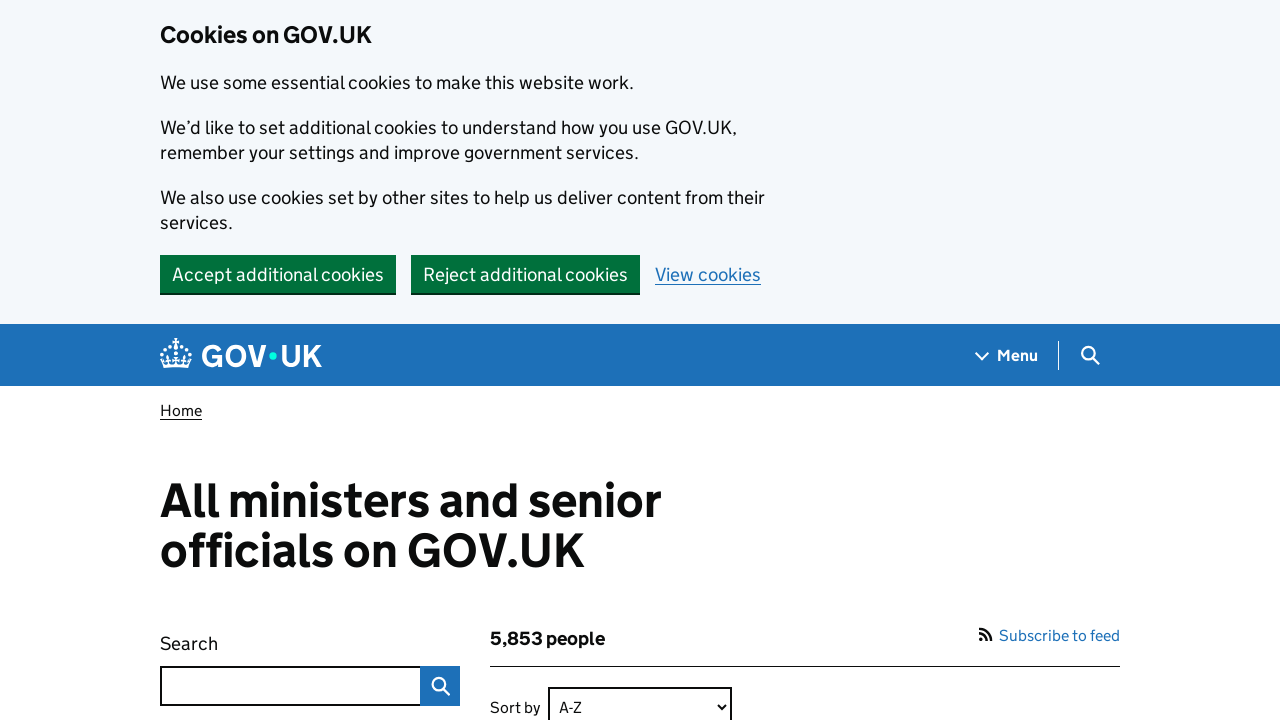

Page heading 'All ministers and senior officials on GOV.UK' is visible
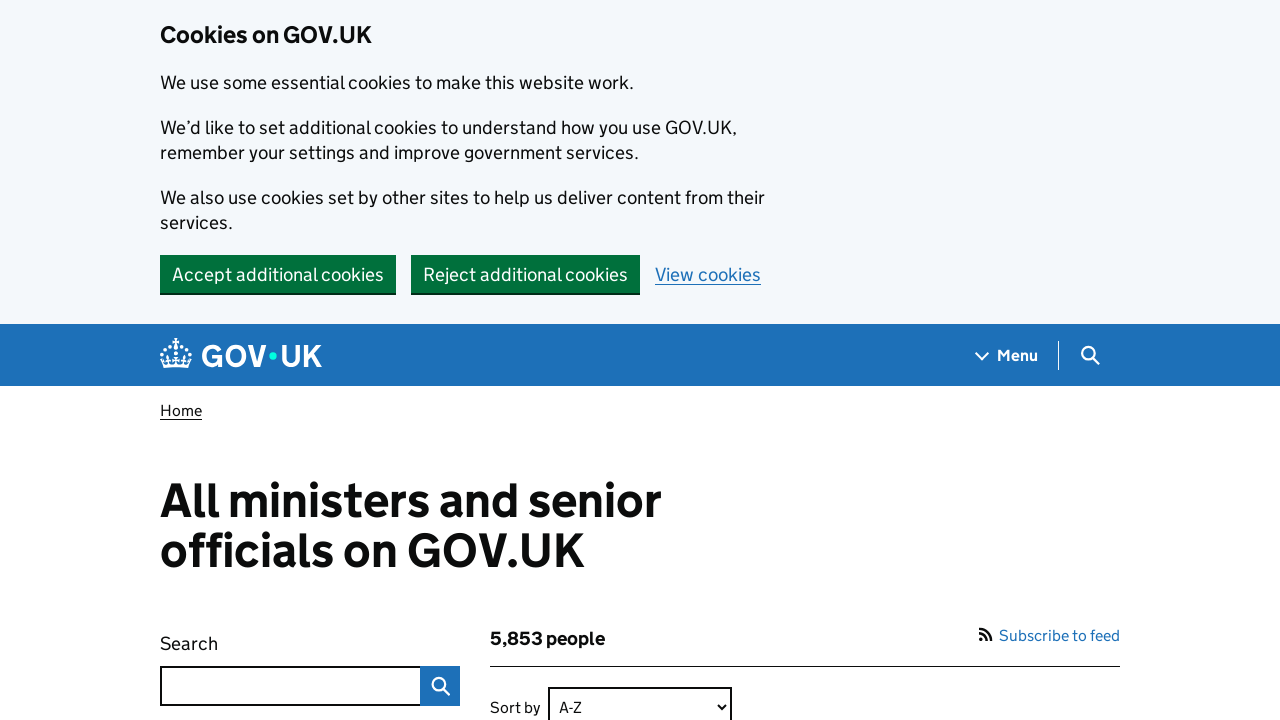

Located search box element
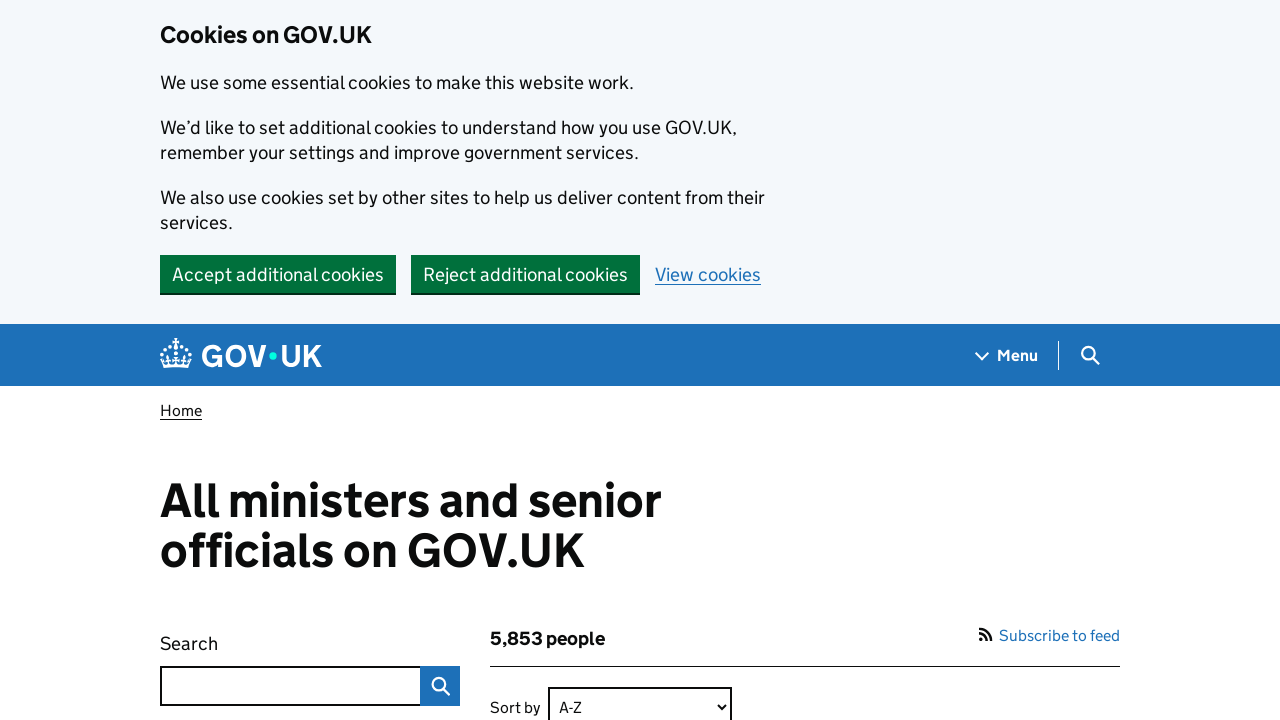

Filled search box with 'Churchill' on internal:role=search >> internal:role=searchbox[name="Search"i]
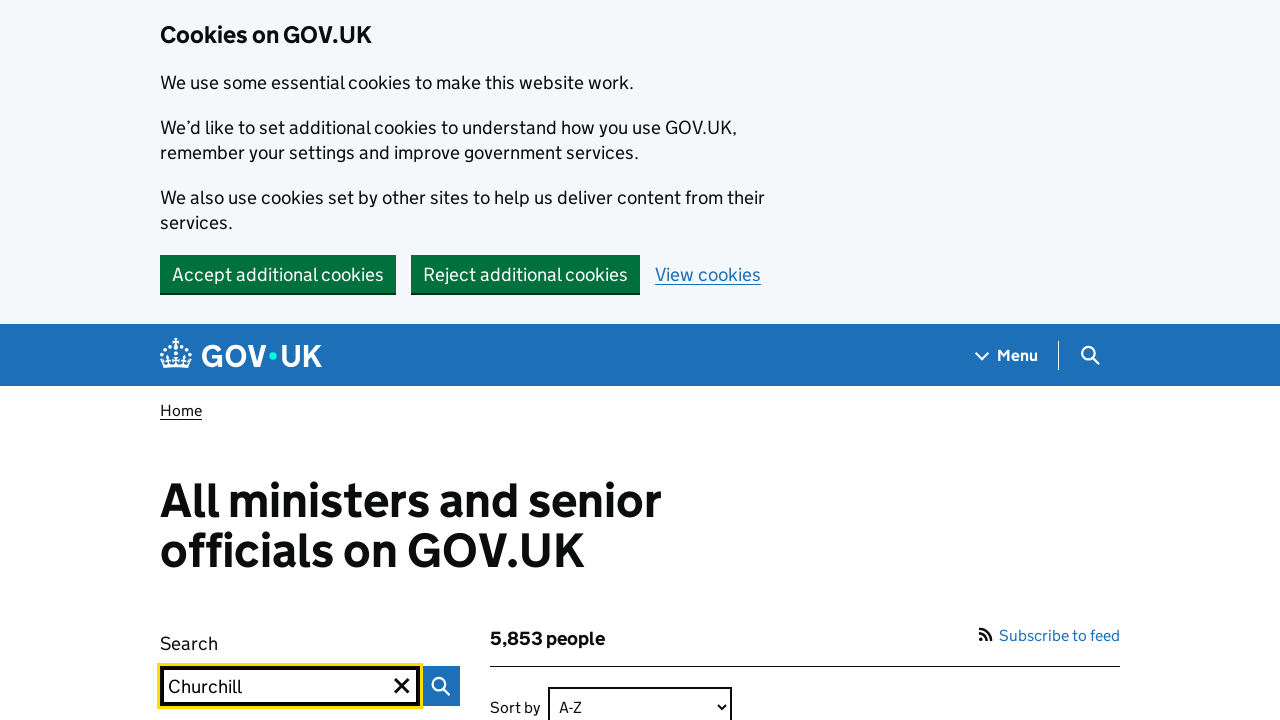

Clicked search button to search for Churchill at (440, 686) on internal:role=search >> internal:role=button[name="Search"i]
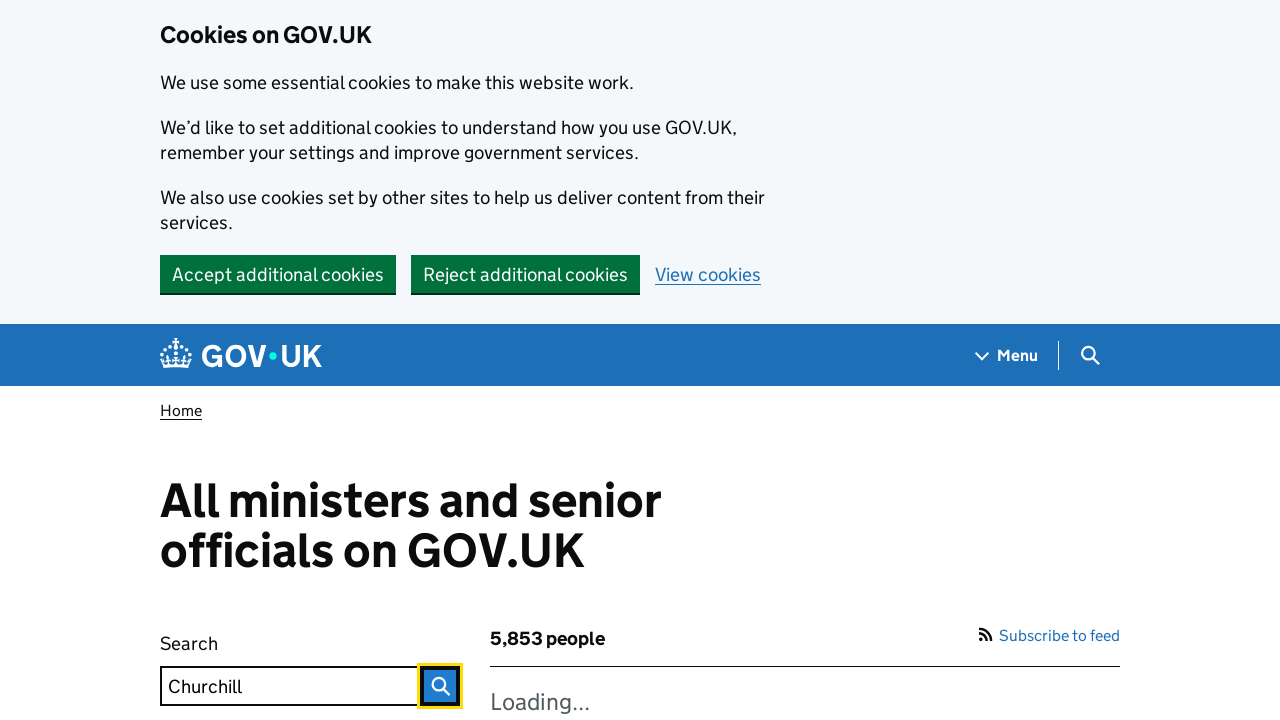

Sir Winston Churchill link appeared in search results
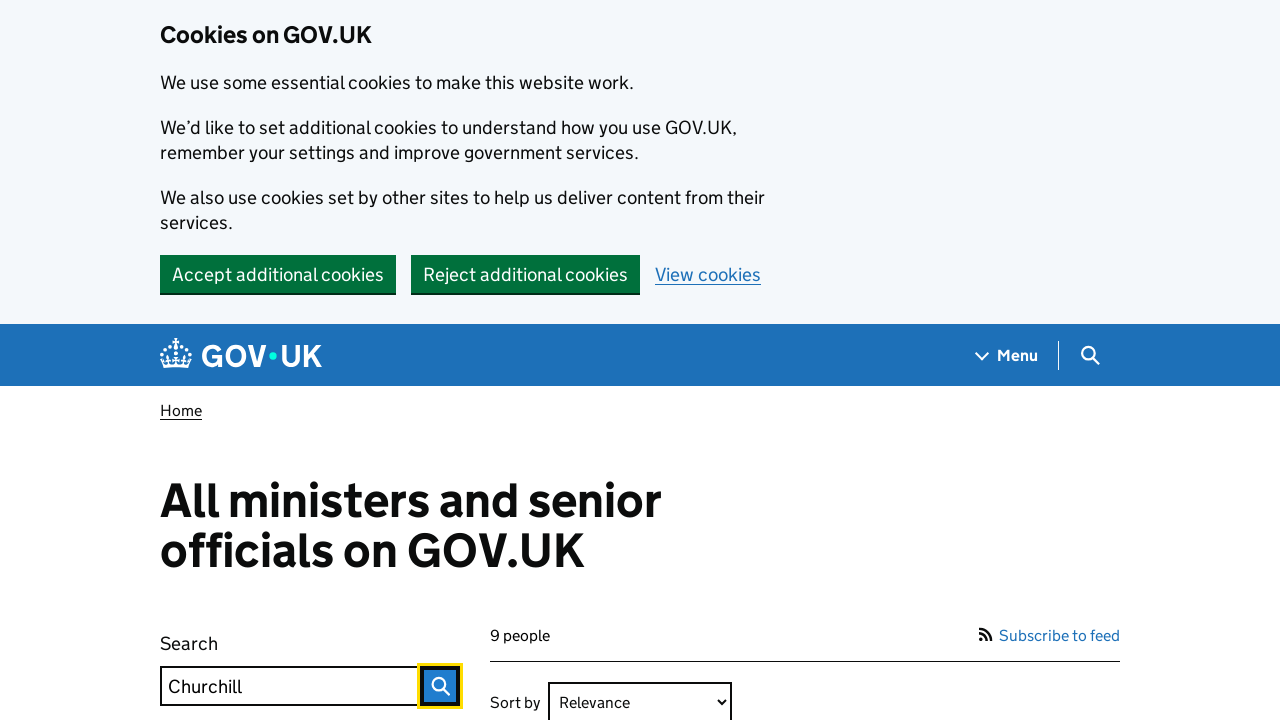

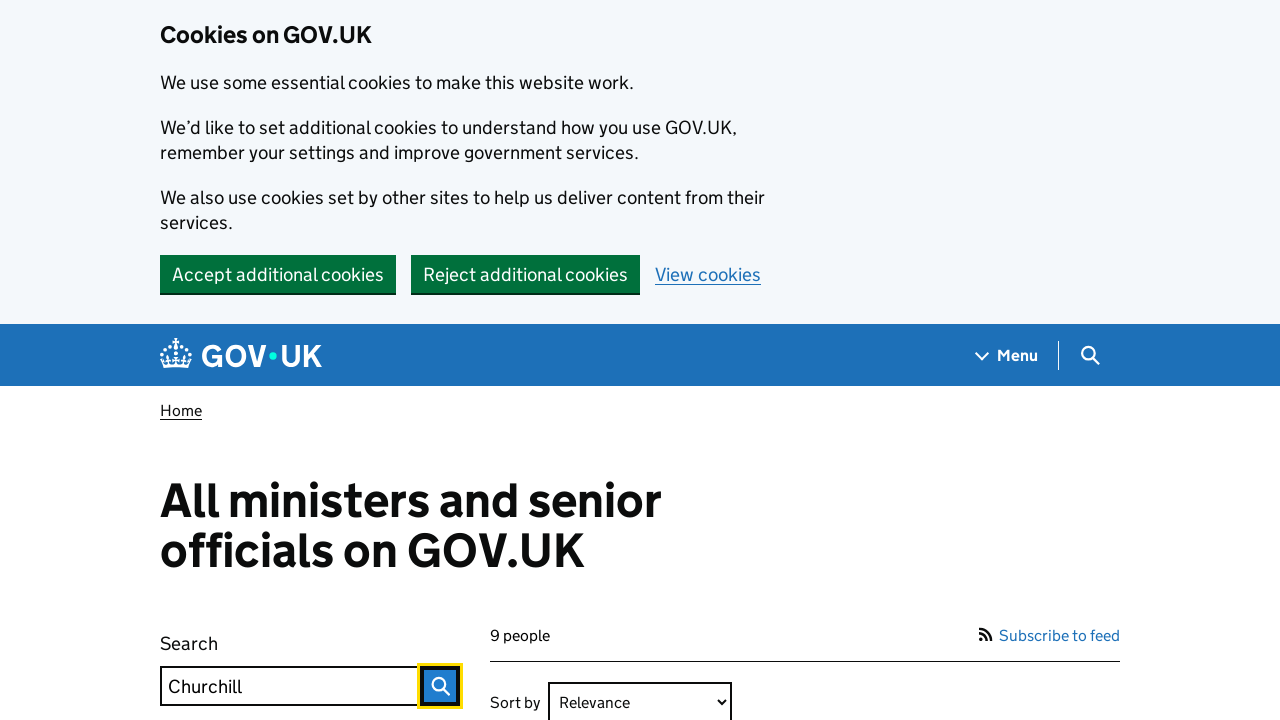